Tests opening a new browser window, navigating to a different page in that window, and verifying that two windows are open.

Starting URL: https://the-internet.herokuapp.com

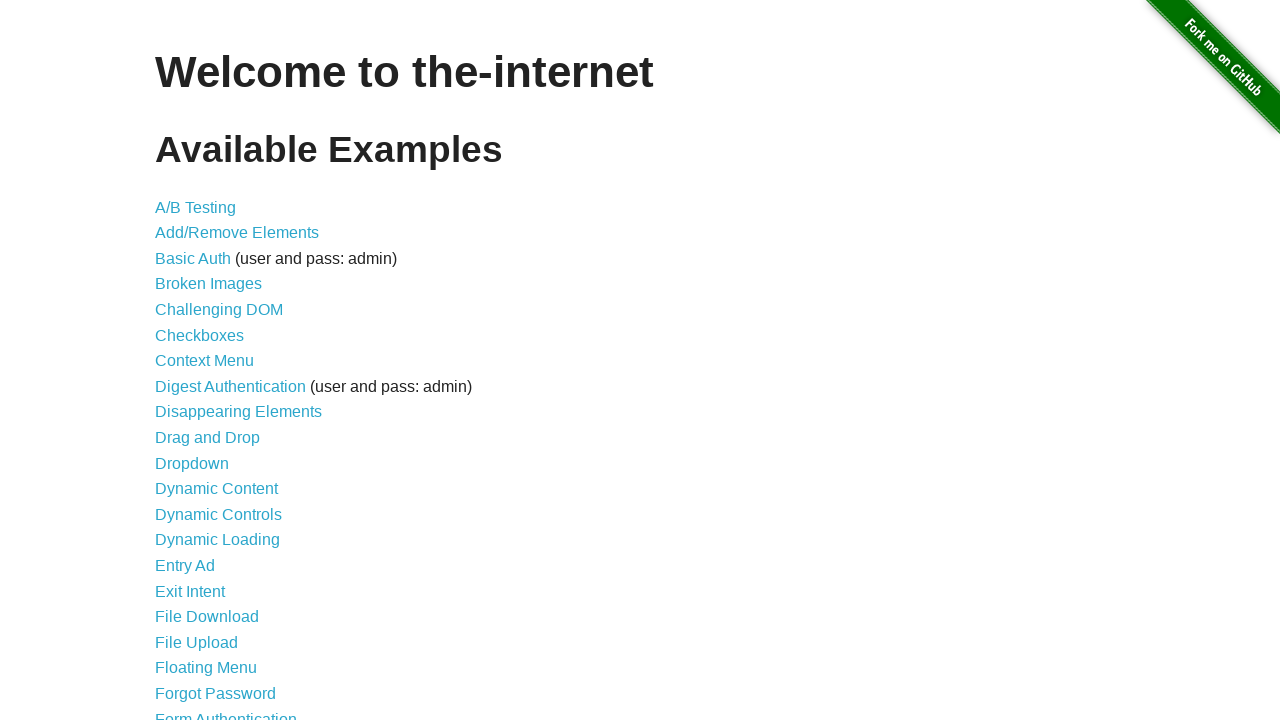

Opened a new browser window
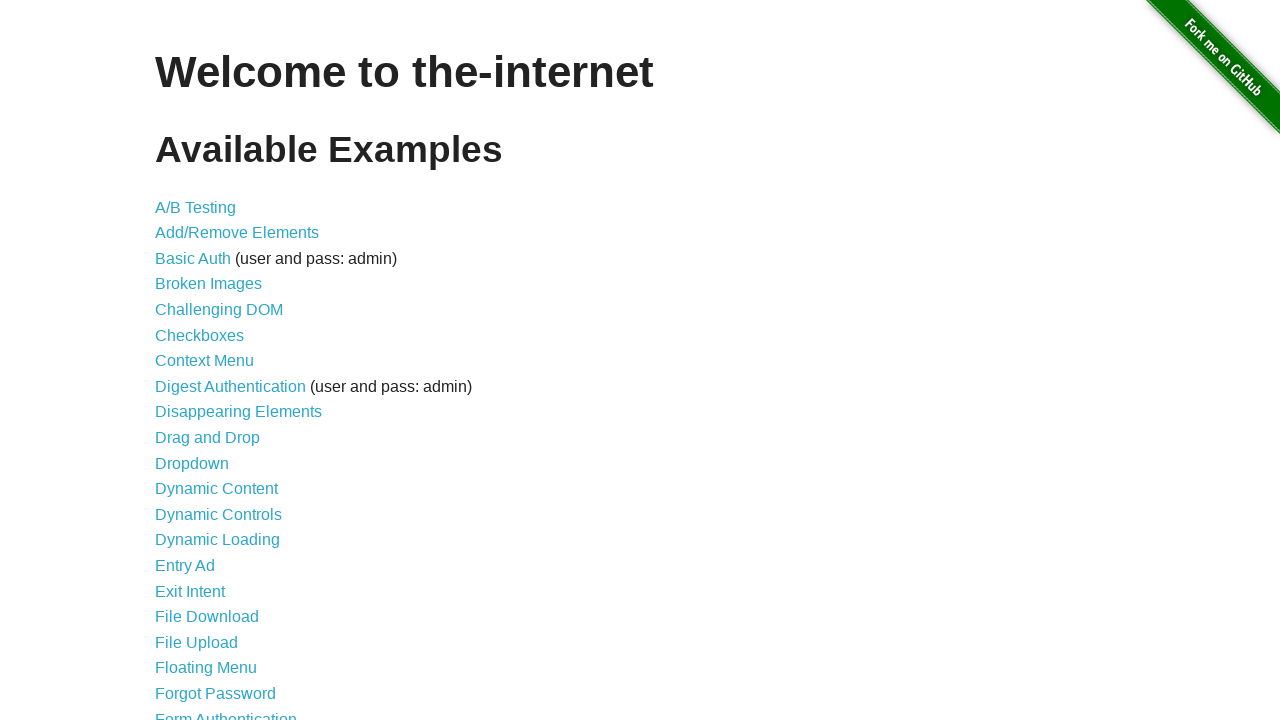

Navigated new window to typos page
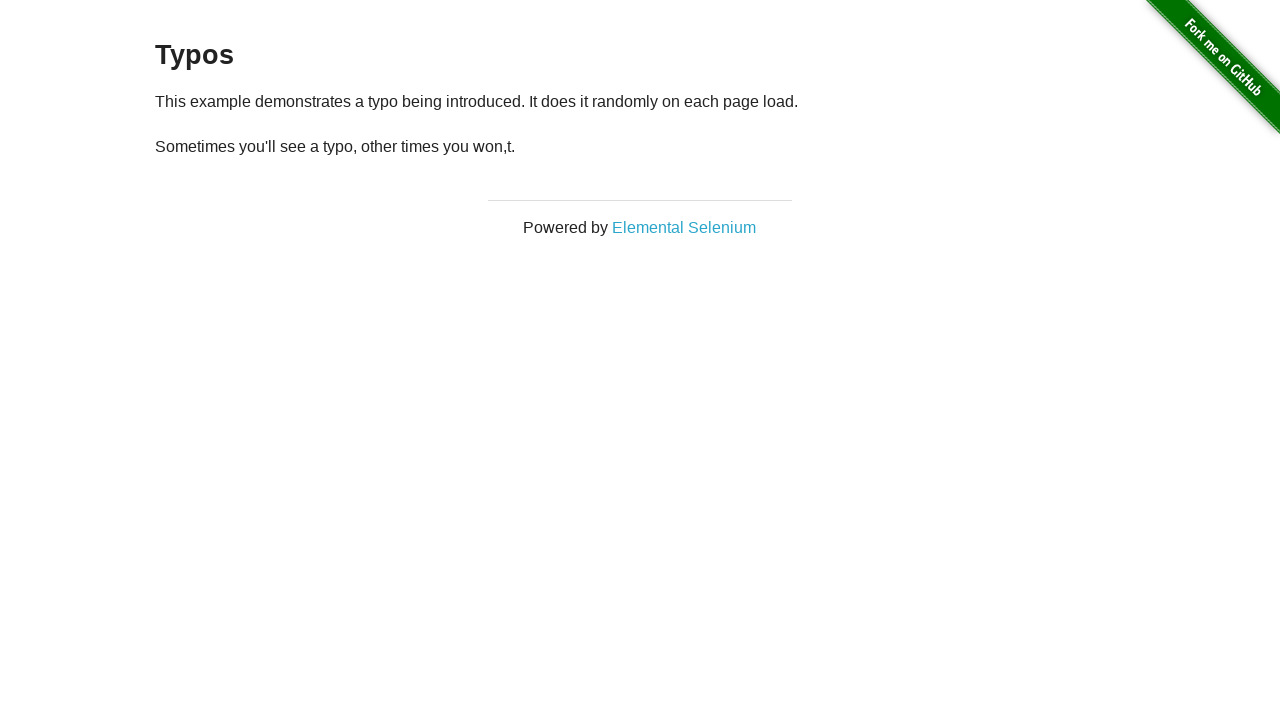

Verified 2 windows are open in the context
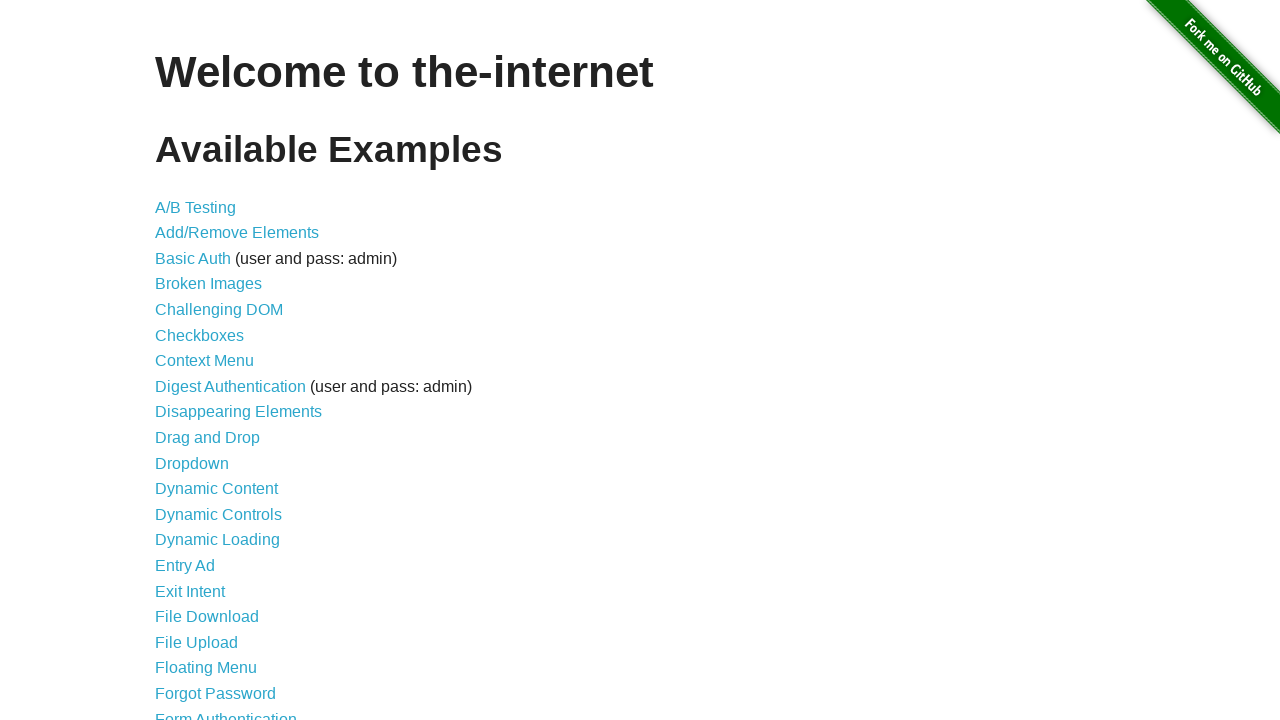

Assertion passed: 2 windows are open as expected
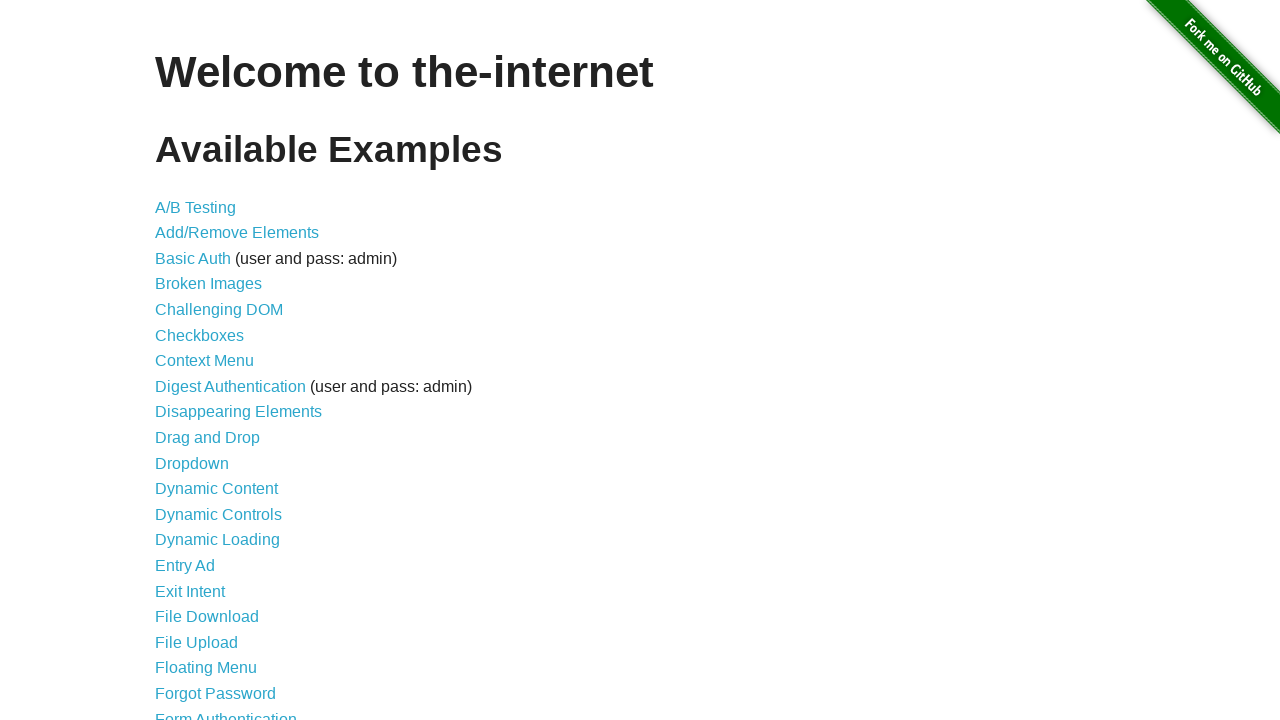

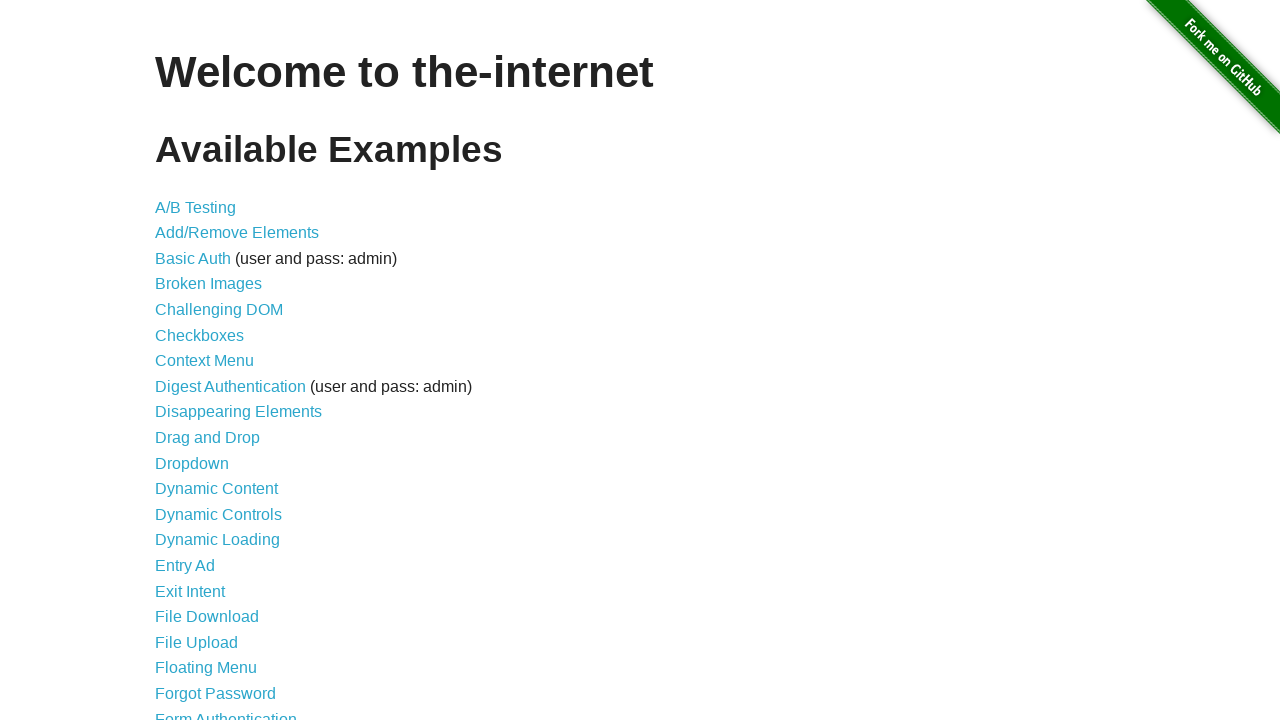